Navigates to Google's About page and maximizes the browser window to verify the page loads successfully.

Starting URL: https://about.google/?fg=1&utm_source=google-IN&utm_medium=referral&utm_campaign=hp-header

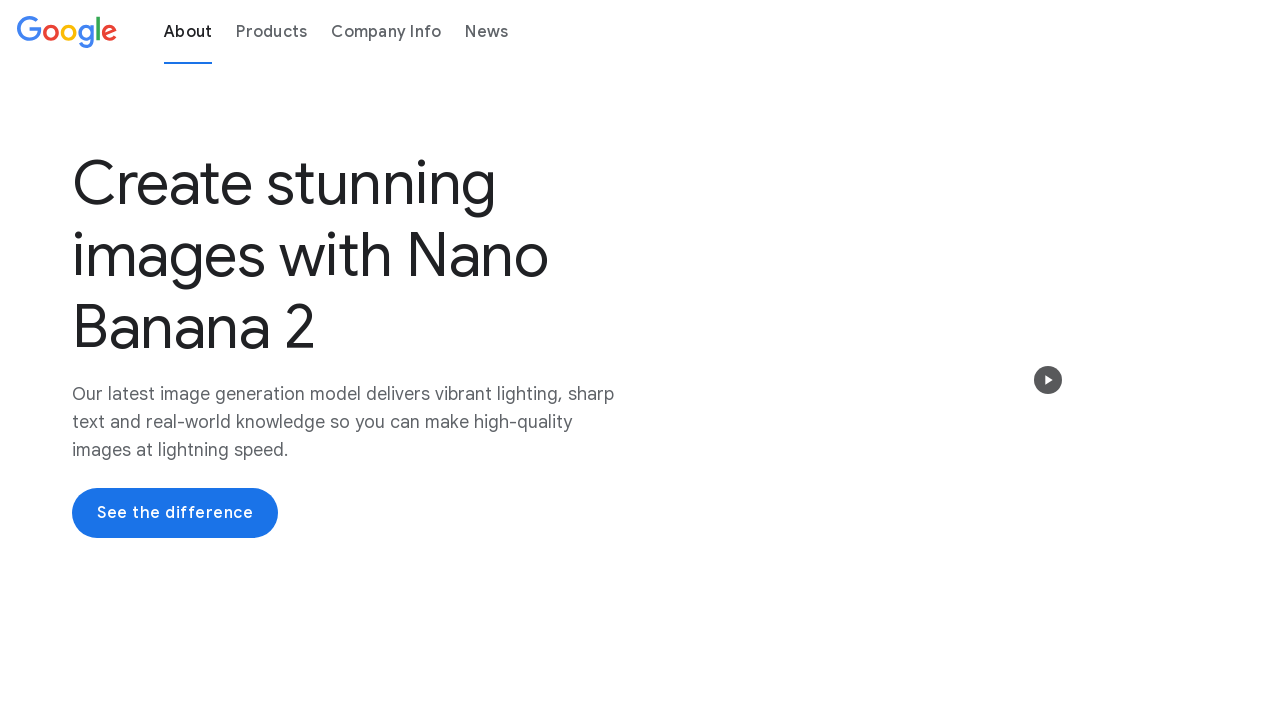

Set viewport size to 1920x1080
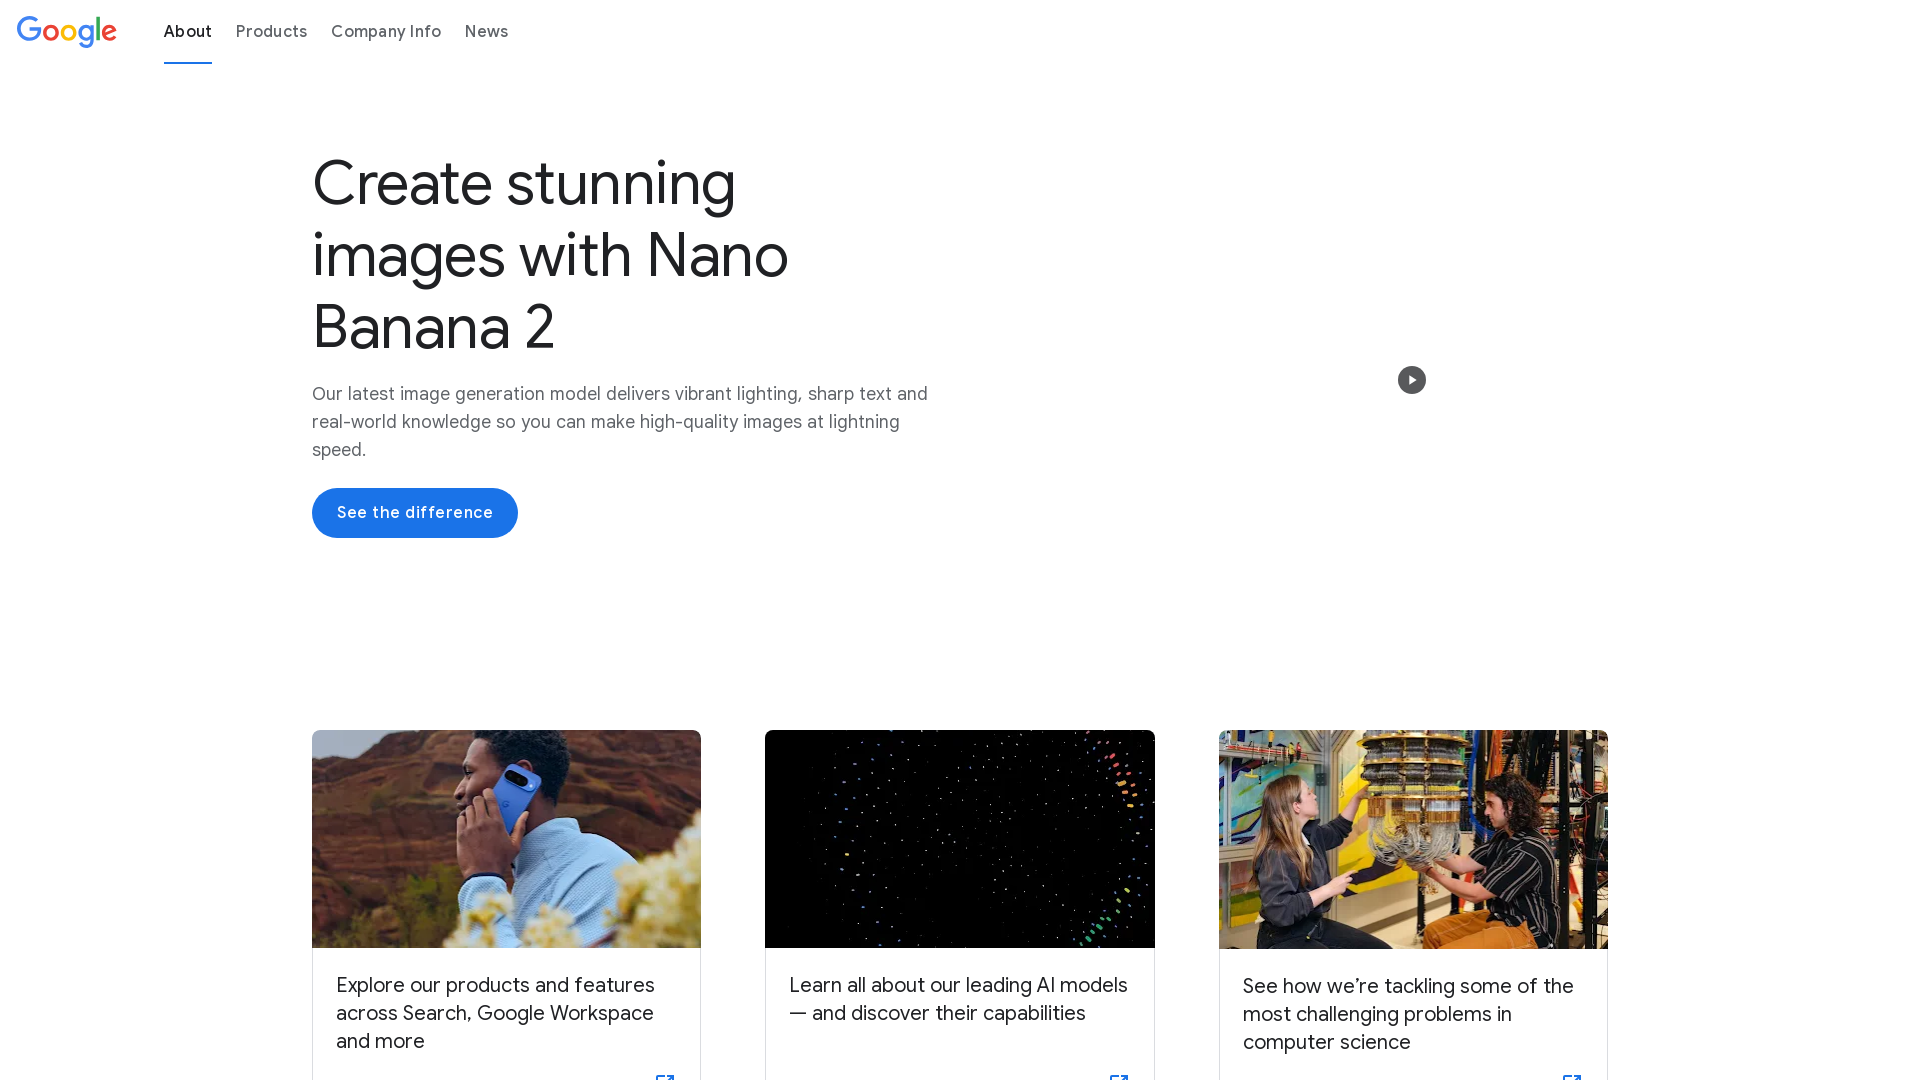

Waited for page to fully load
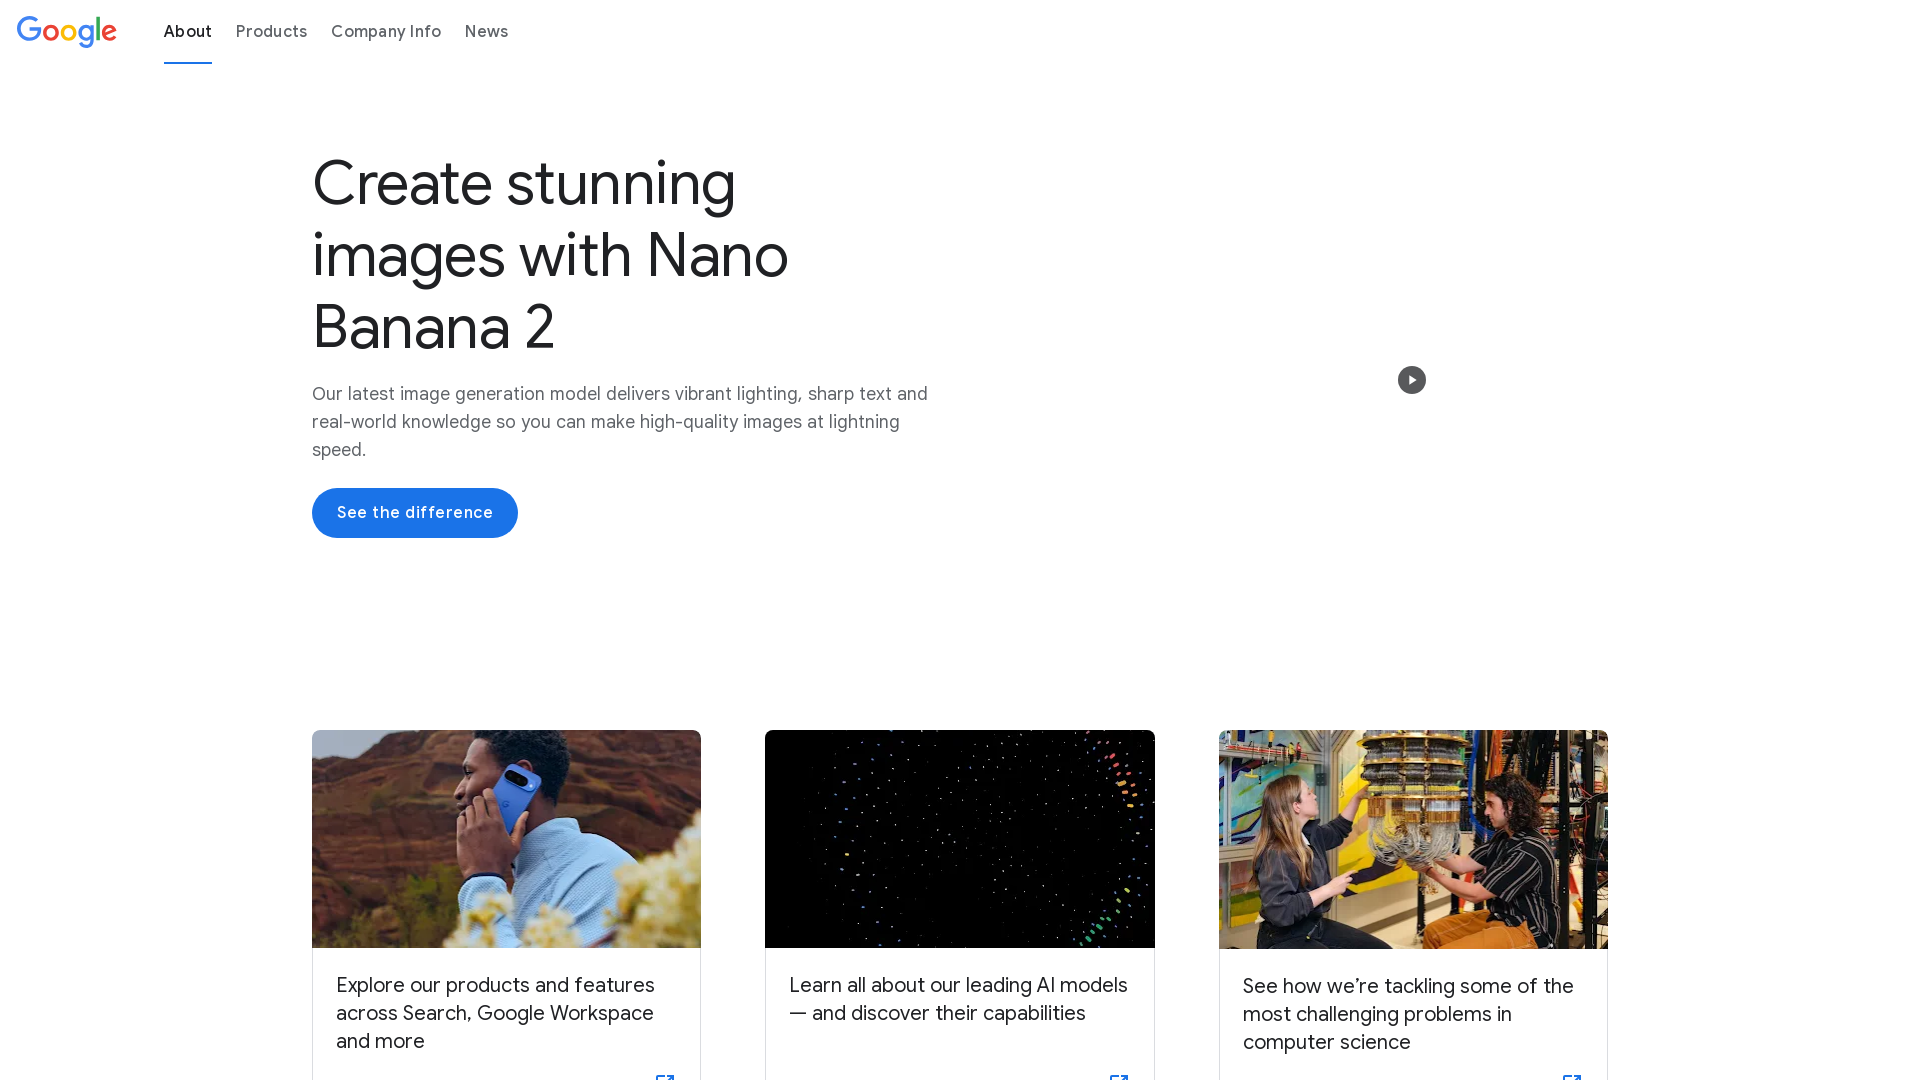

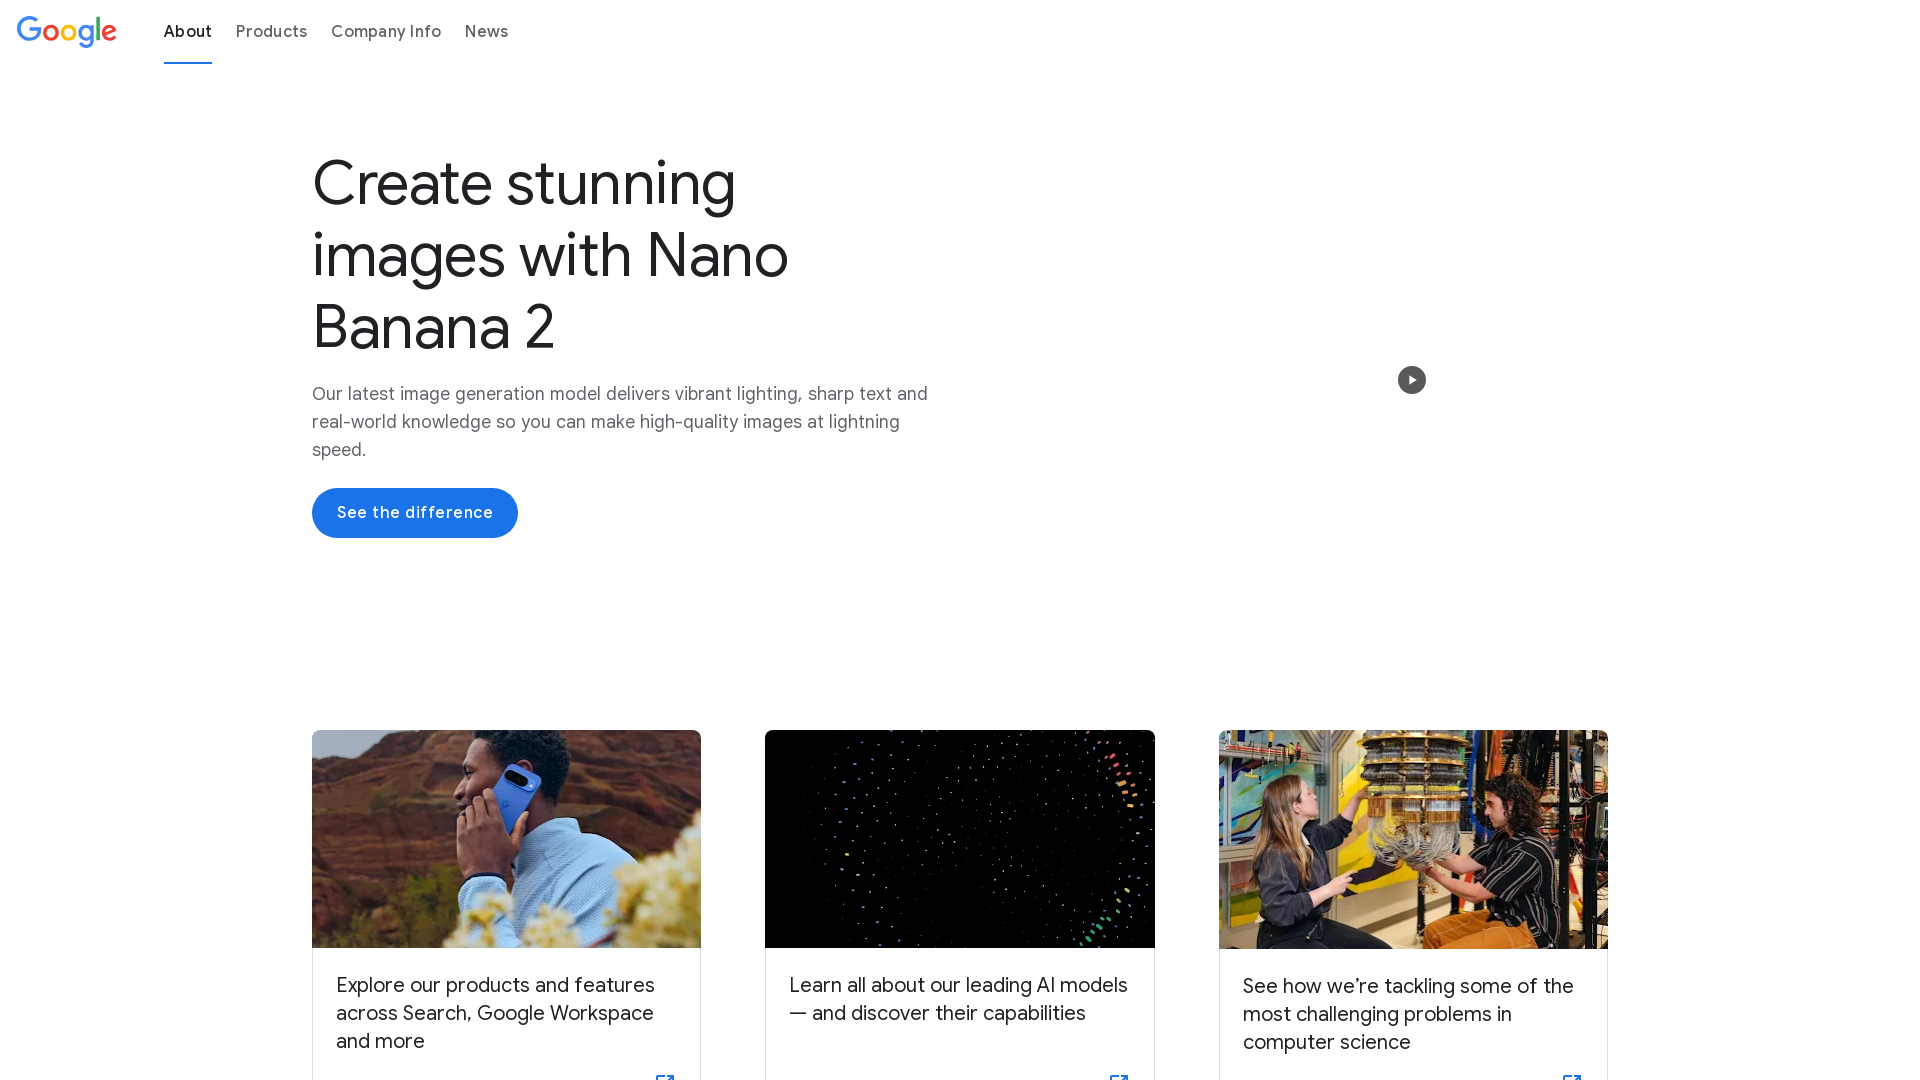